Tests dropdown selection functionality on a registration form by selecting various options using different methods

Starting URL: https://demo.automationtesting.in/Register.html

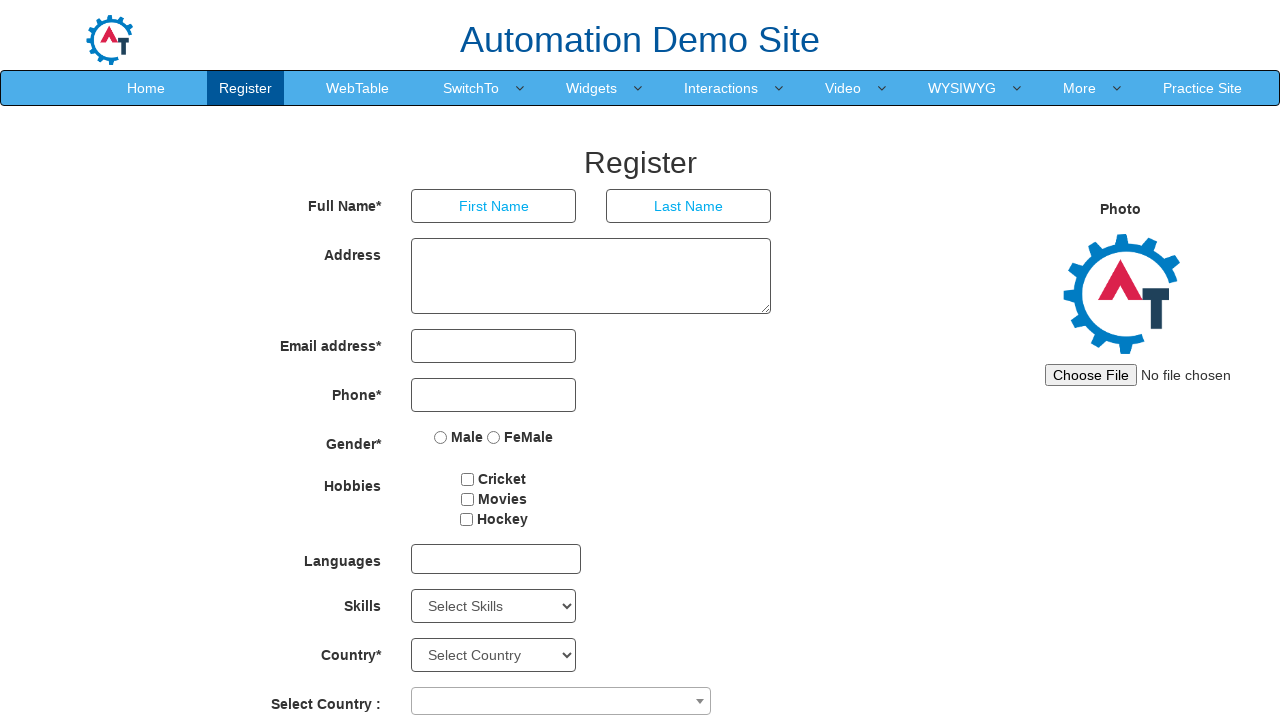

Located the Skills dropdown element
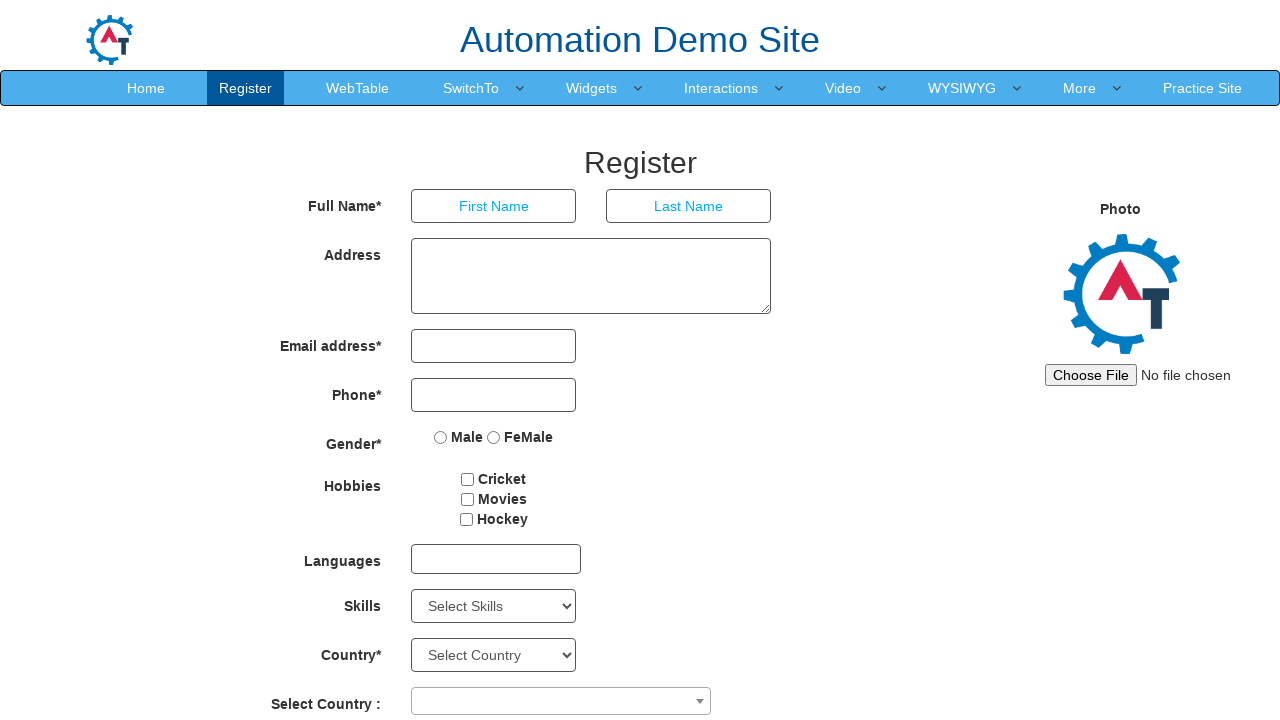

Selected 'Java' from dropdown by value on select#Skills
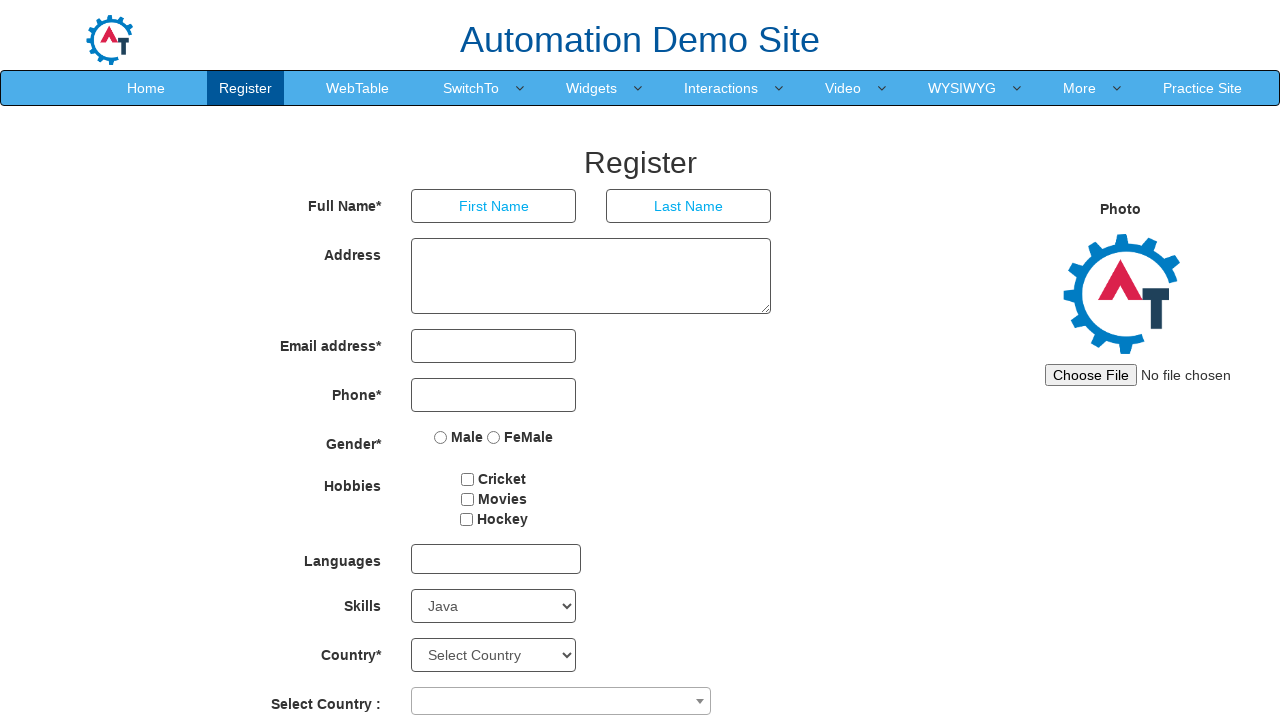

Selected 7th option from dropdown by index on select#Skills
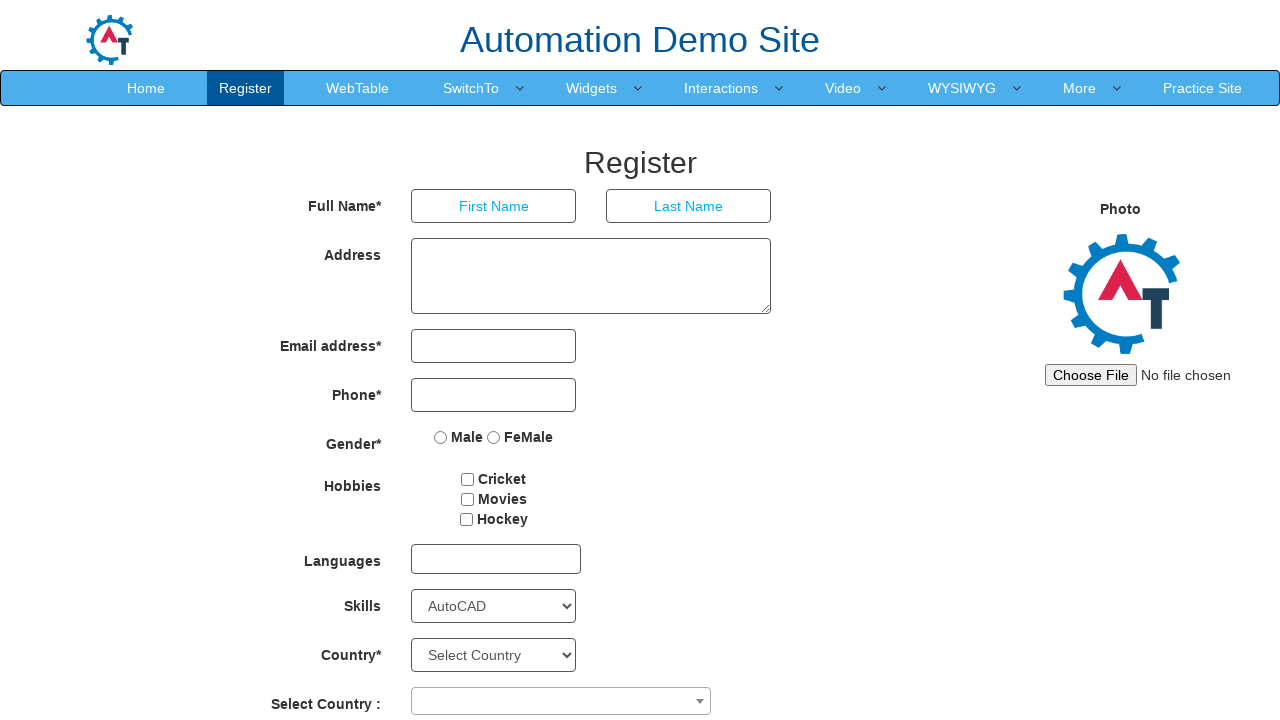

Selected 'XML' from dropdown by visible text on select#Skills
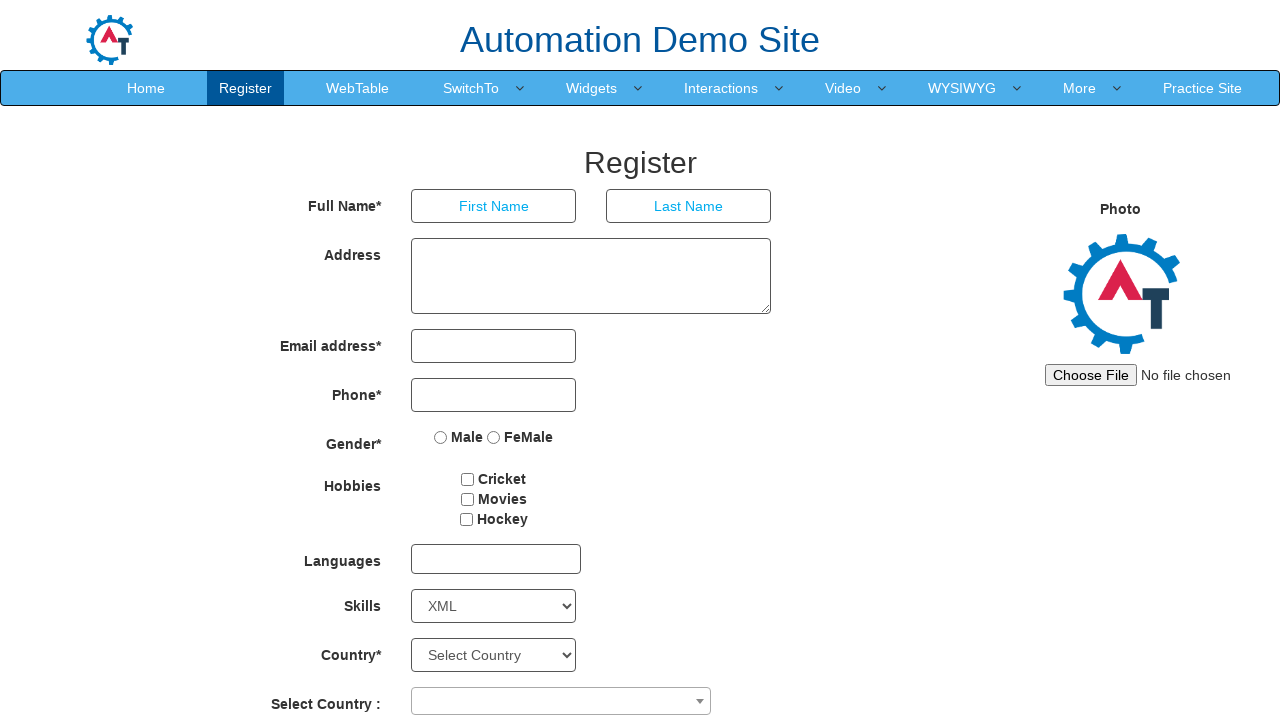

Evaluated dropdown multiple selection property: False
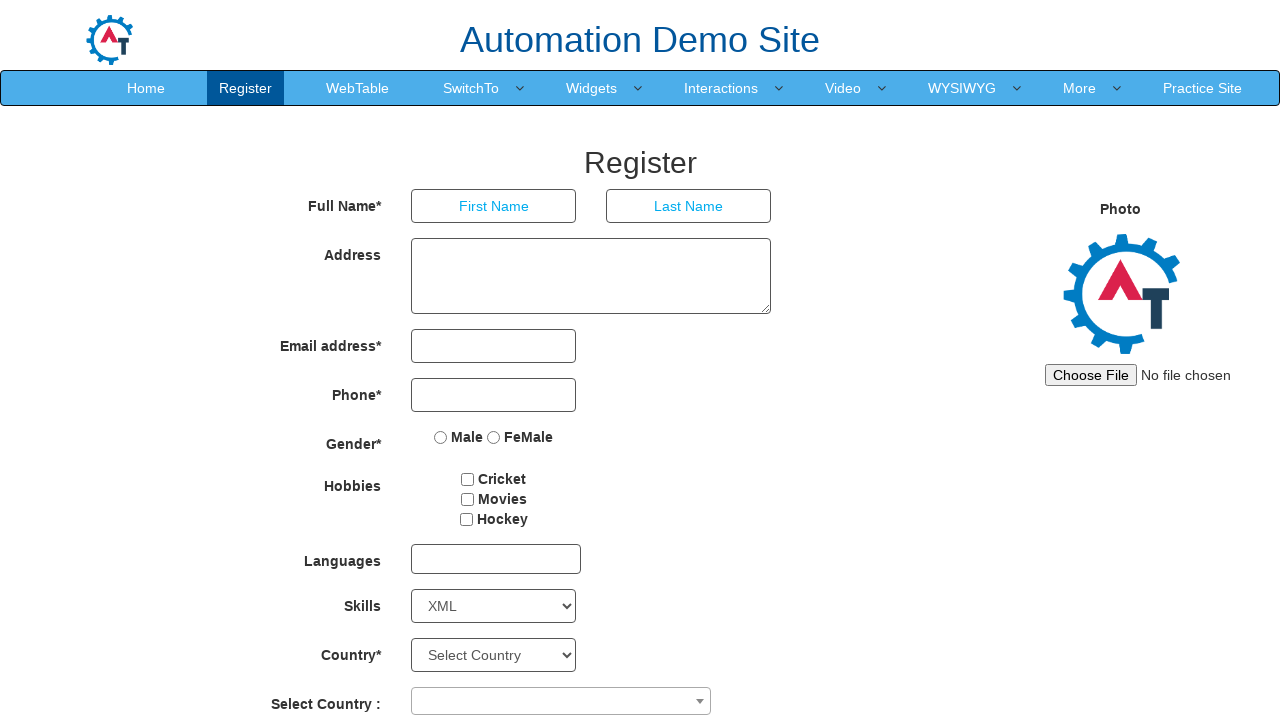

Retrieved all dropdown options
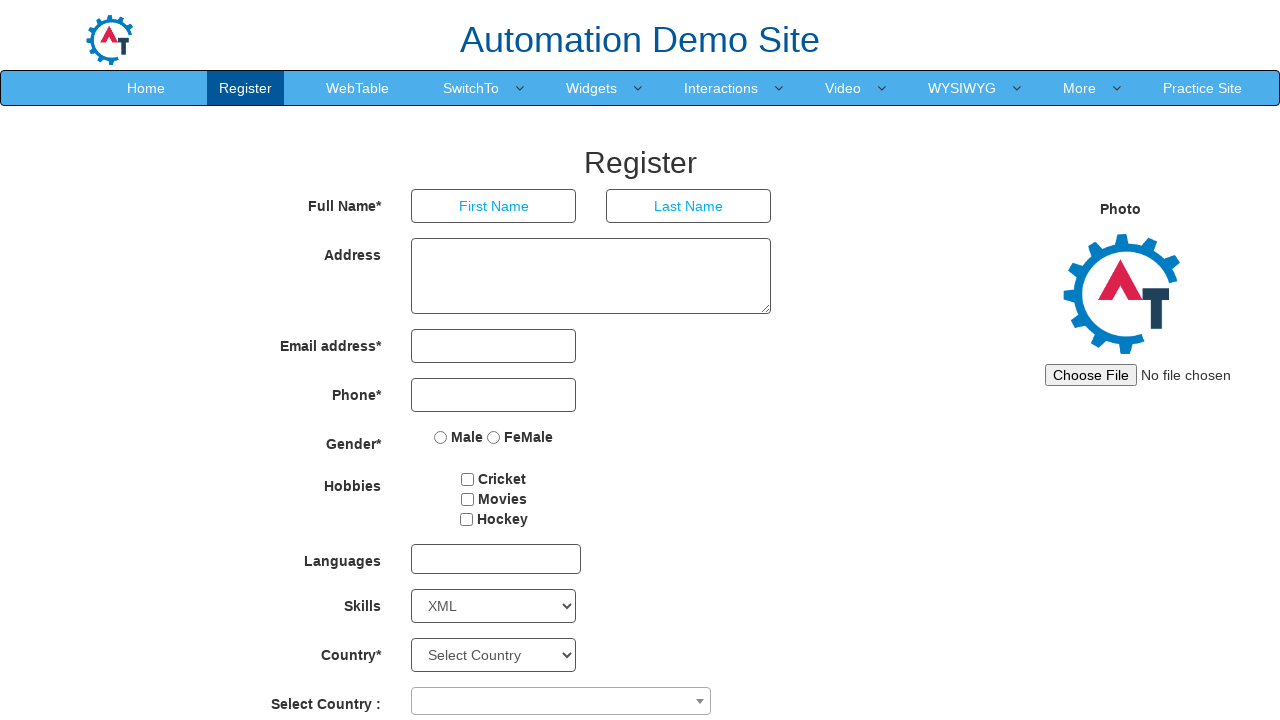

Selected 'AutoCAD' option from dropdown on select#Skills
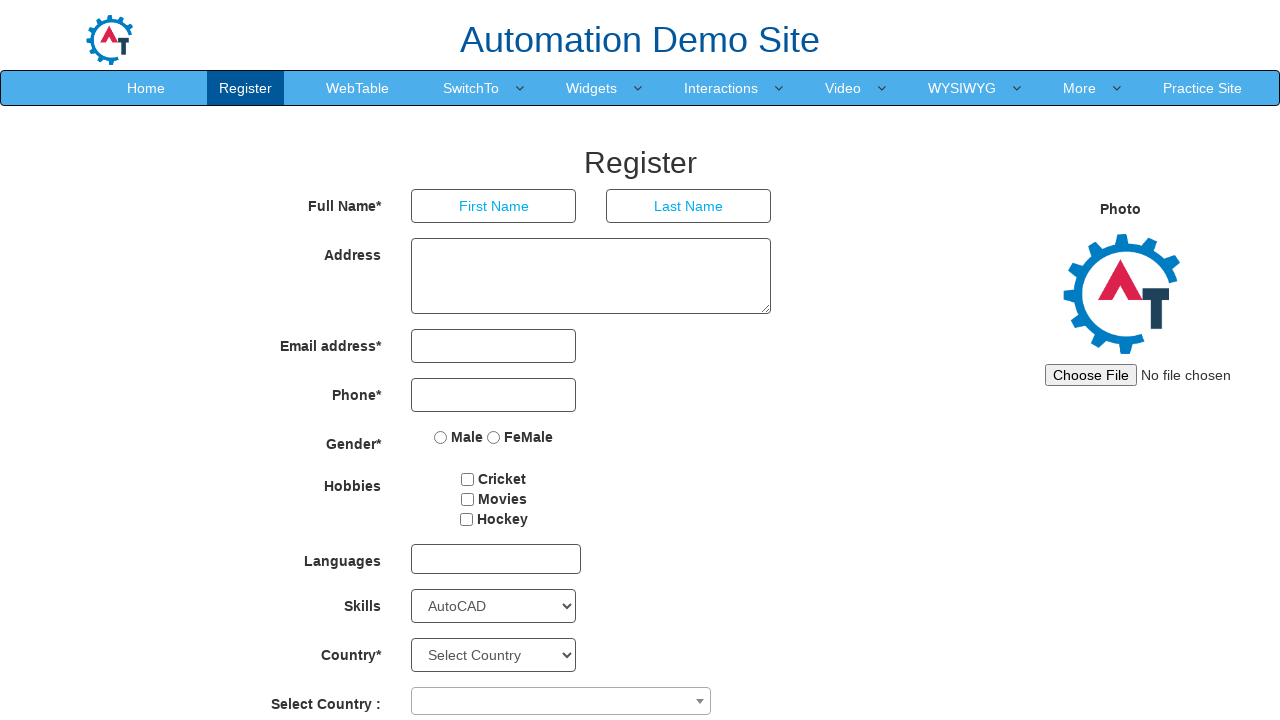

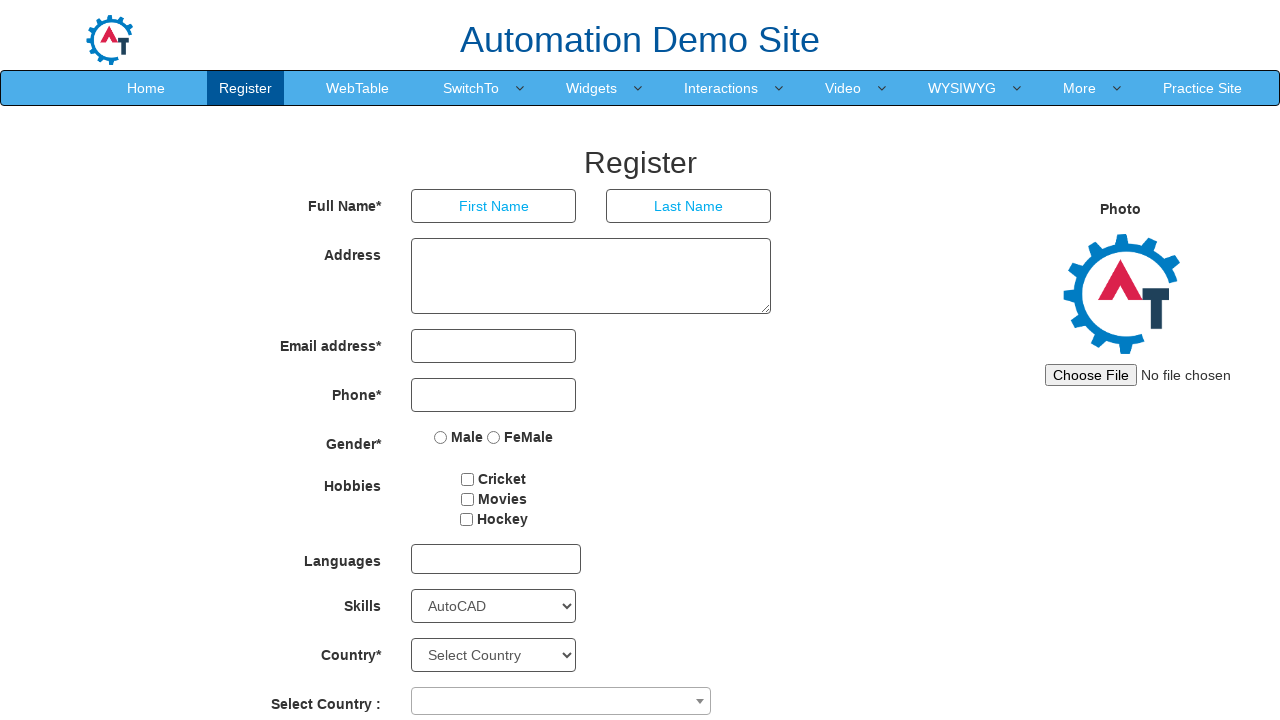